Tests clicking the Info button on the Formy buttons demo page

Starting URL: https://formy-project.herokuapp.com/buttons

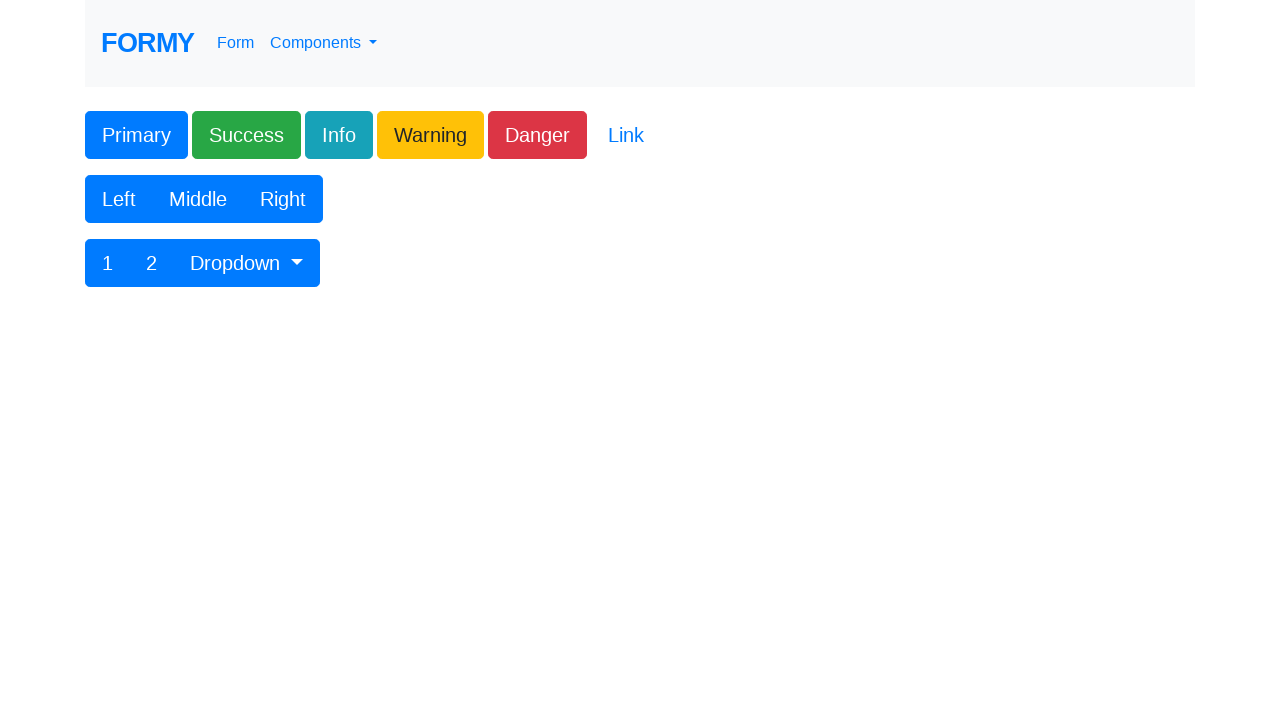

Navigated to Formy buttons demo page
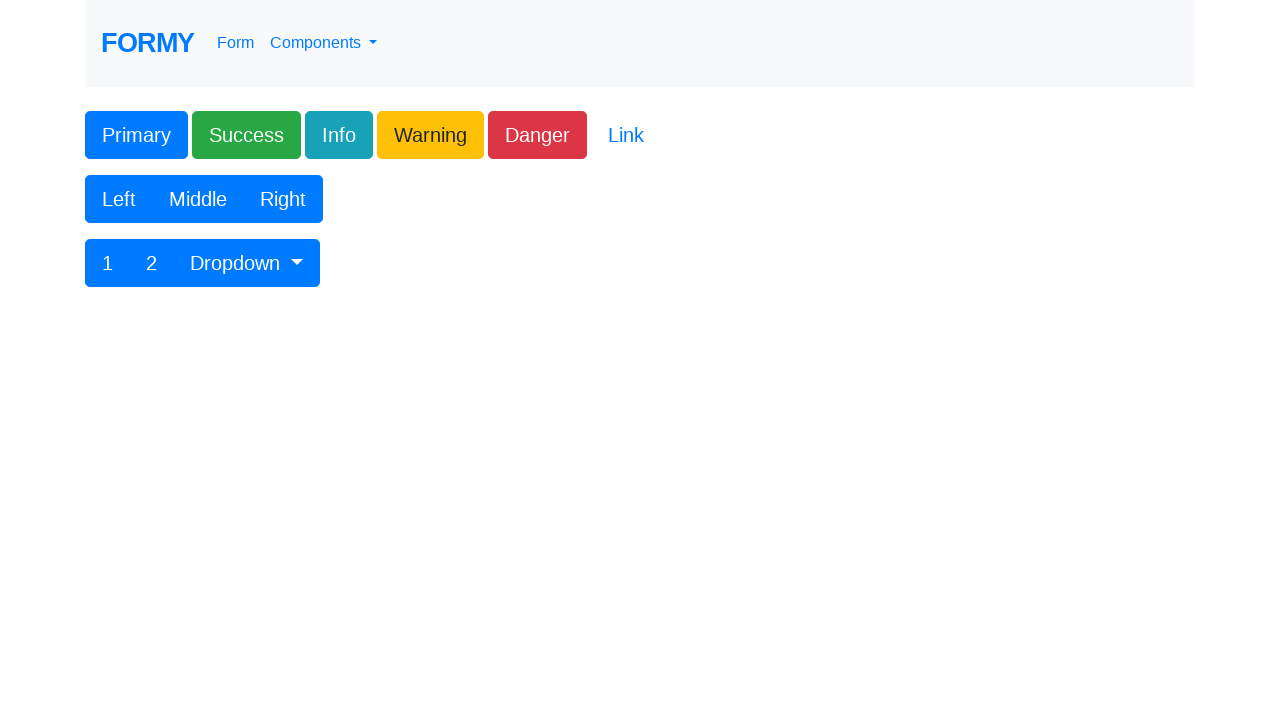

Clicked the Info button at (339, 135) on xpath=//button[@class='btn btn-lg btn-info']
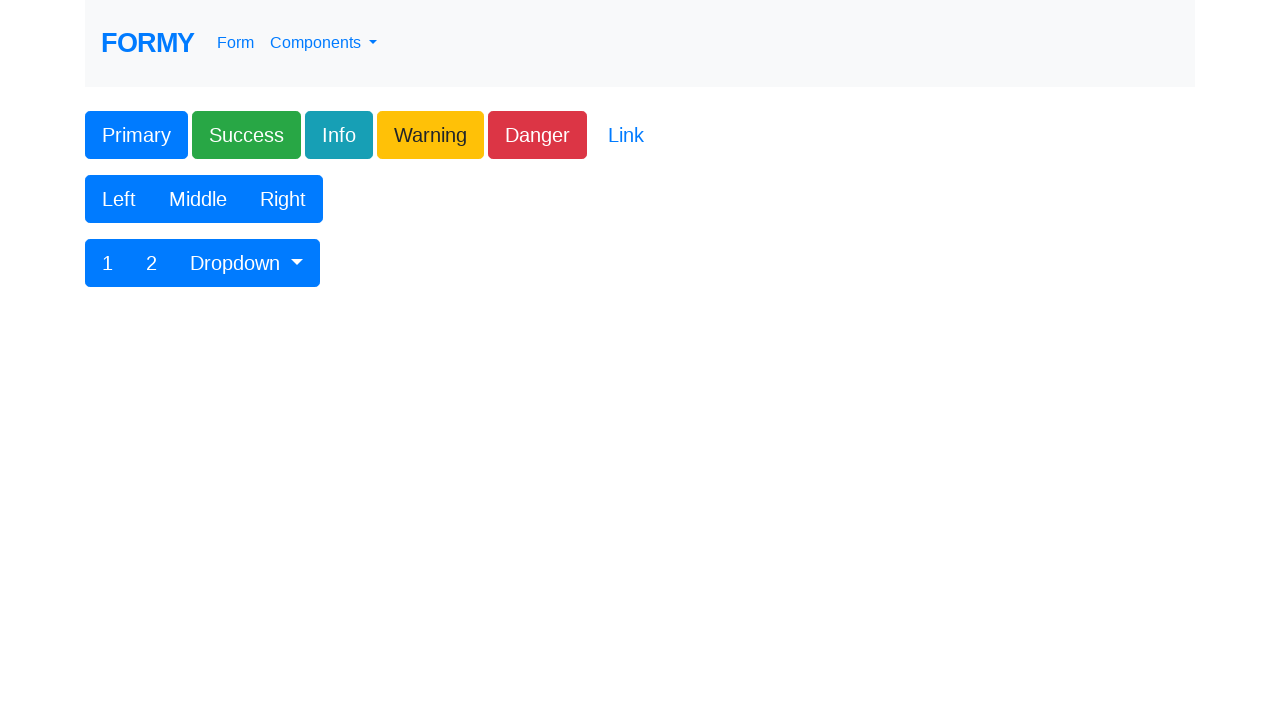

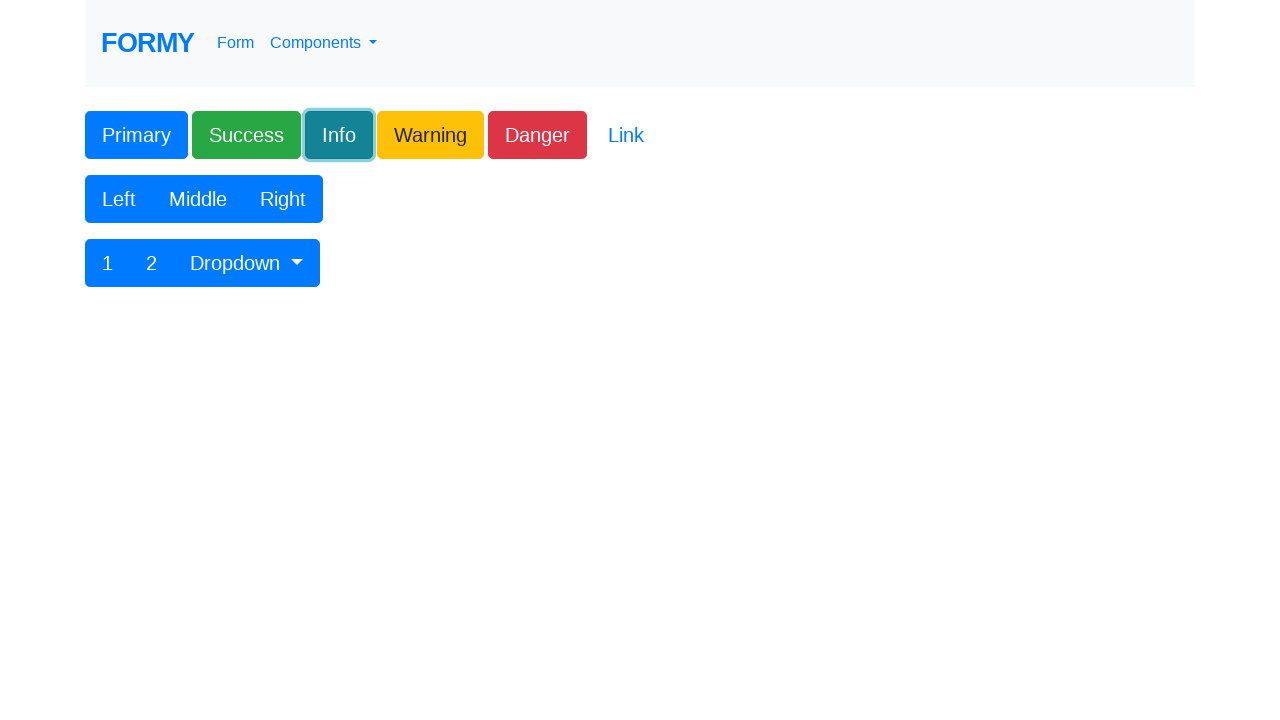